Tests a registration form by filling required fields and verifying the success message after submission

Starting URL: http://suninjuly.github.io/registration1.html

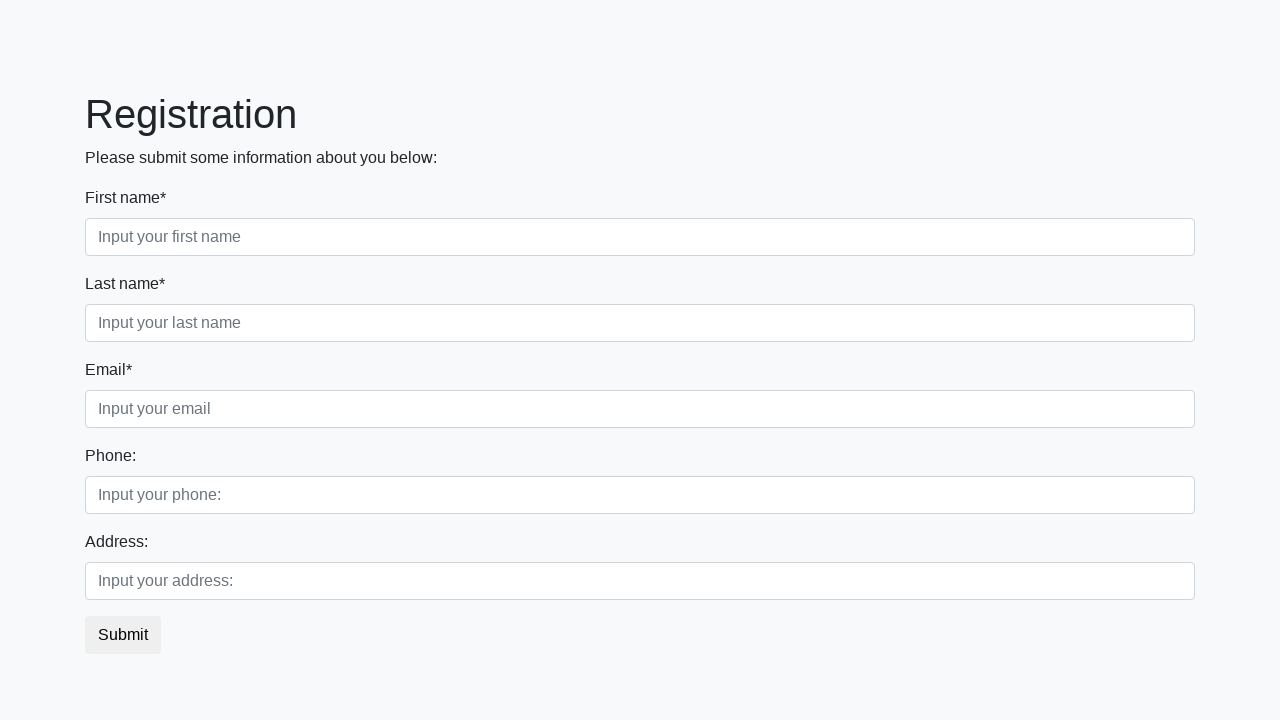

Filled first name field with 'John' on input[required].form-control.first
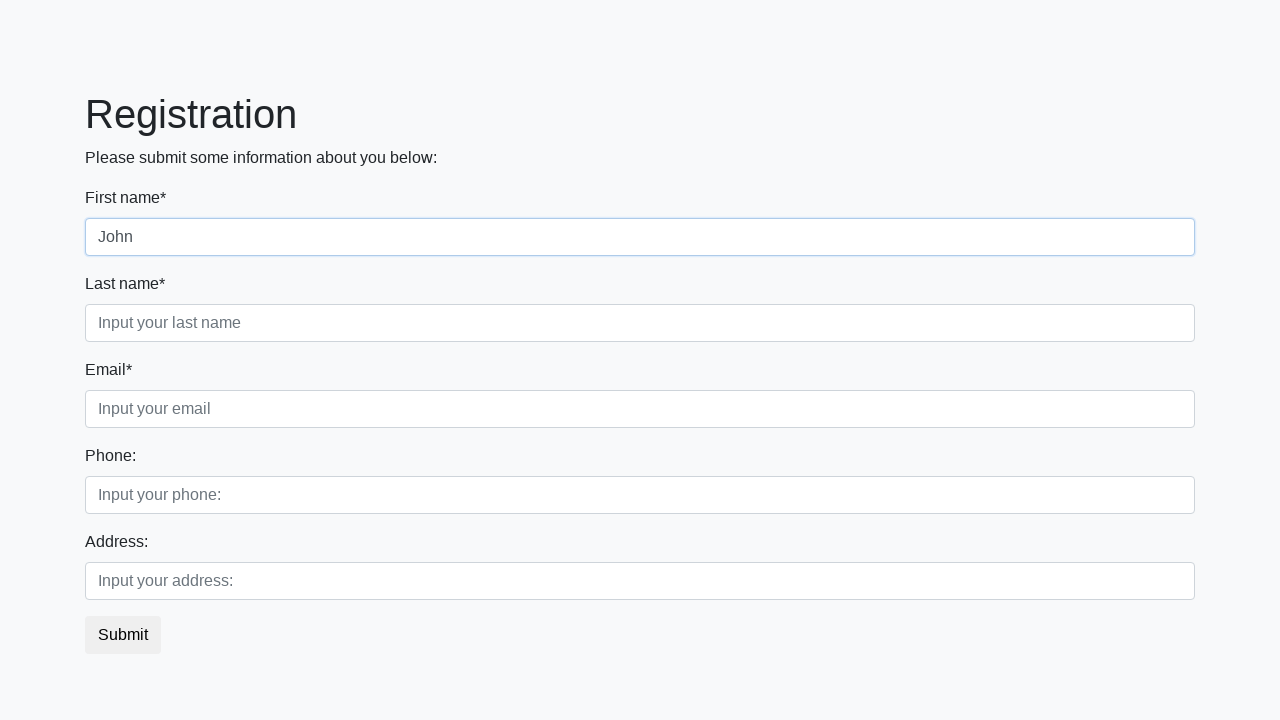

Filled last name field with 'Doe' on input[required].form-control.second
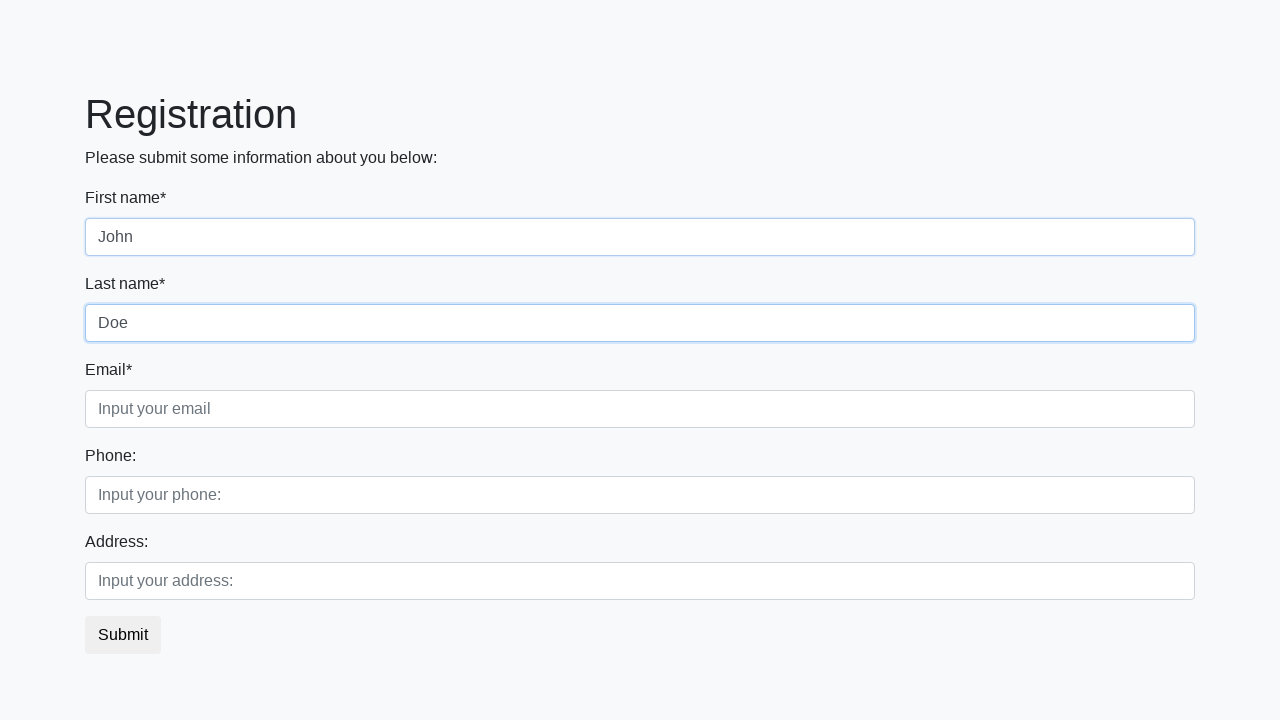

Filled email field with 'john.doe@example.com' on input[required].form-control.third
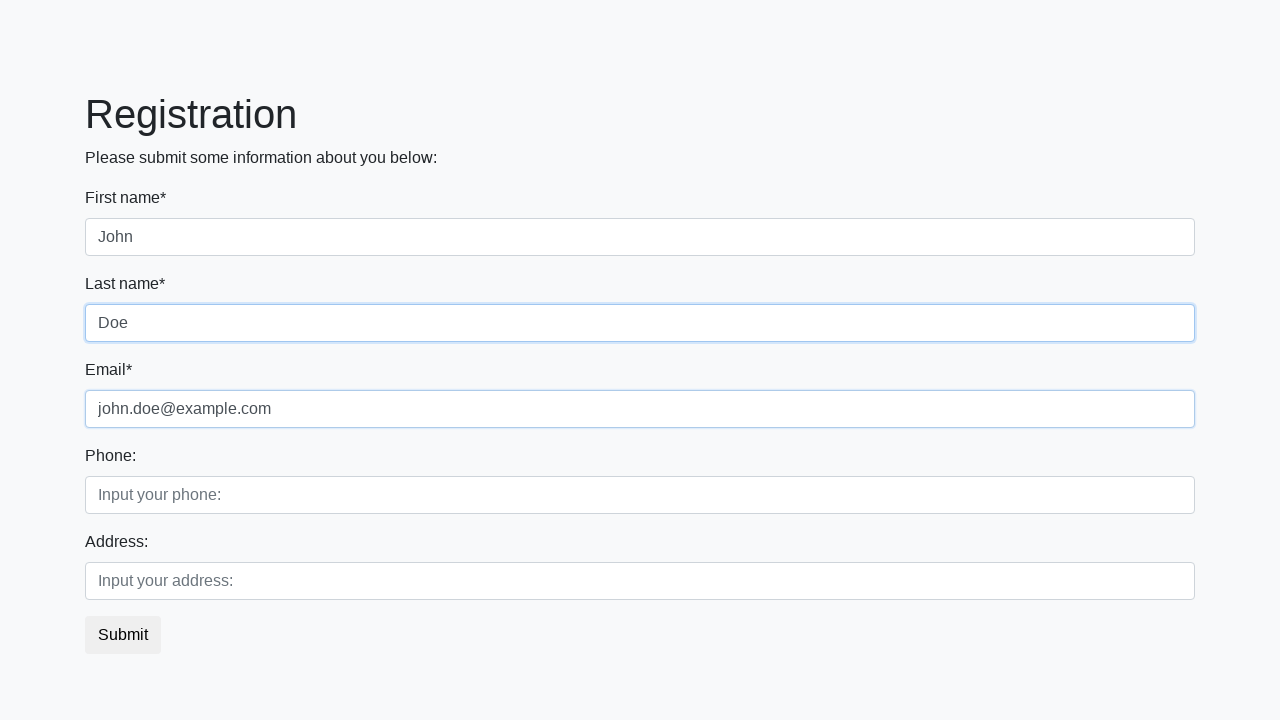

Clicked submit button to register at (123, 635) on button.btn
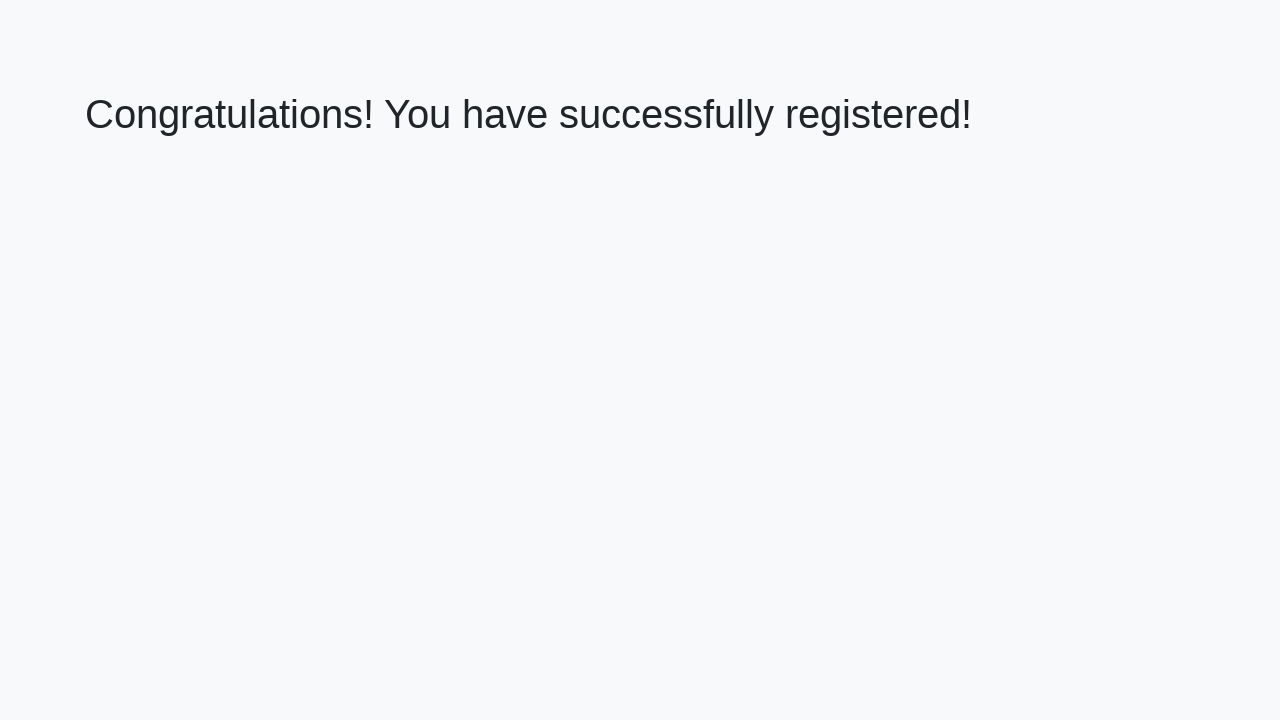

Success message heading loaded
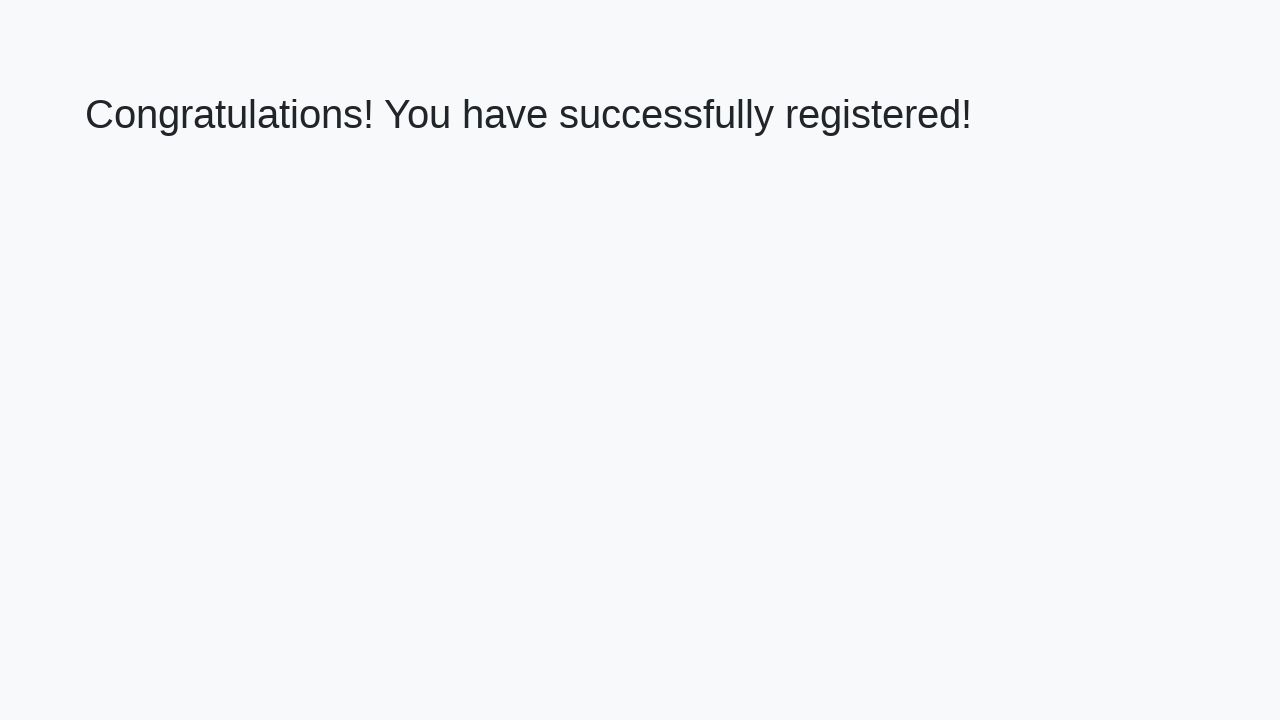

Extracted success message text: 'Congratulations! You have successfully registered!'
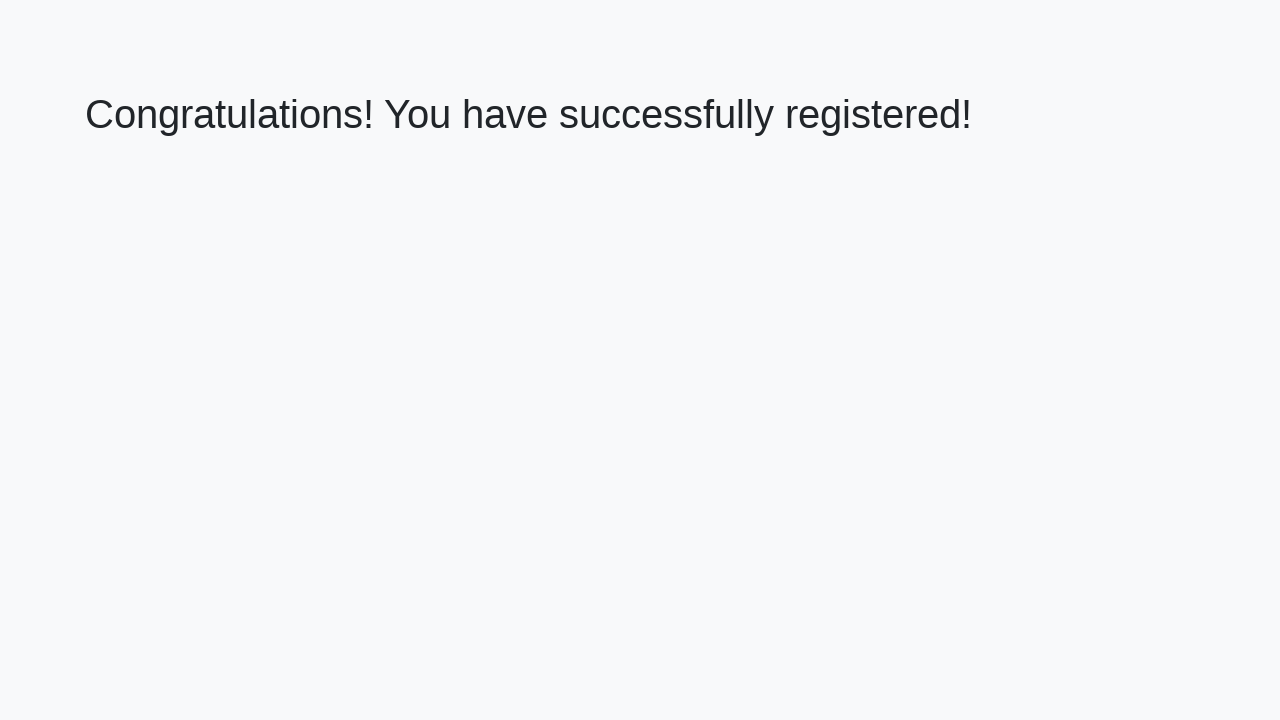

Verified success message matches expected text
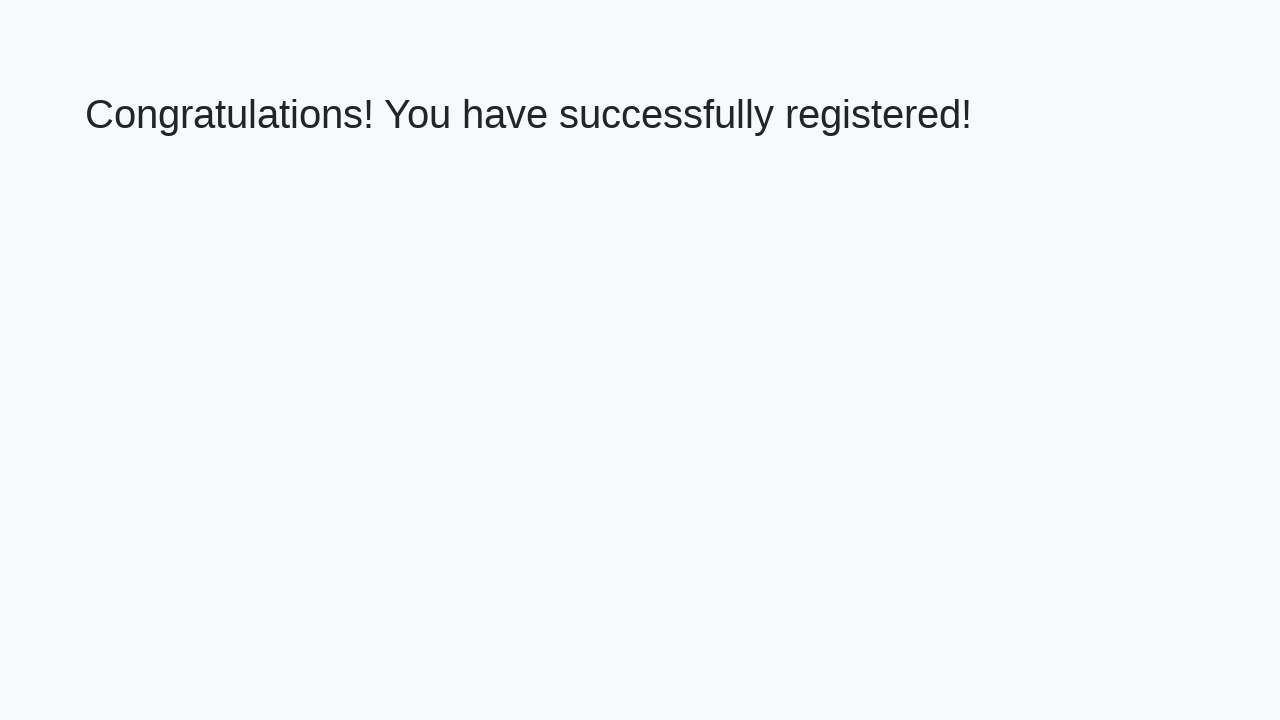

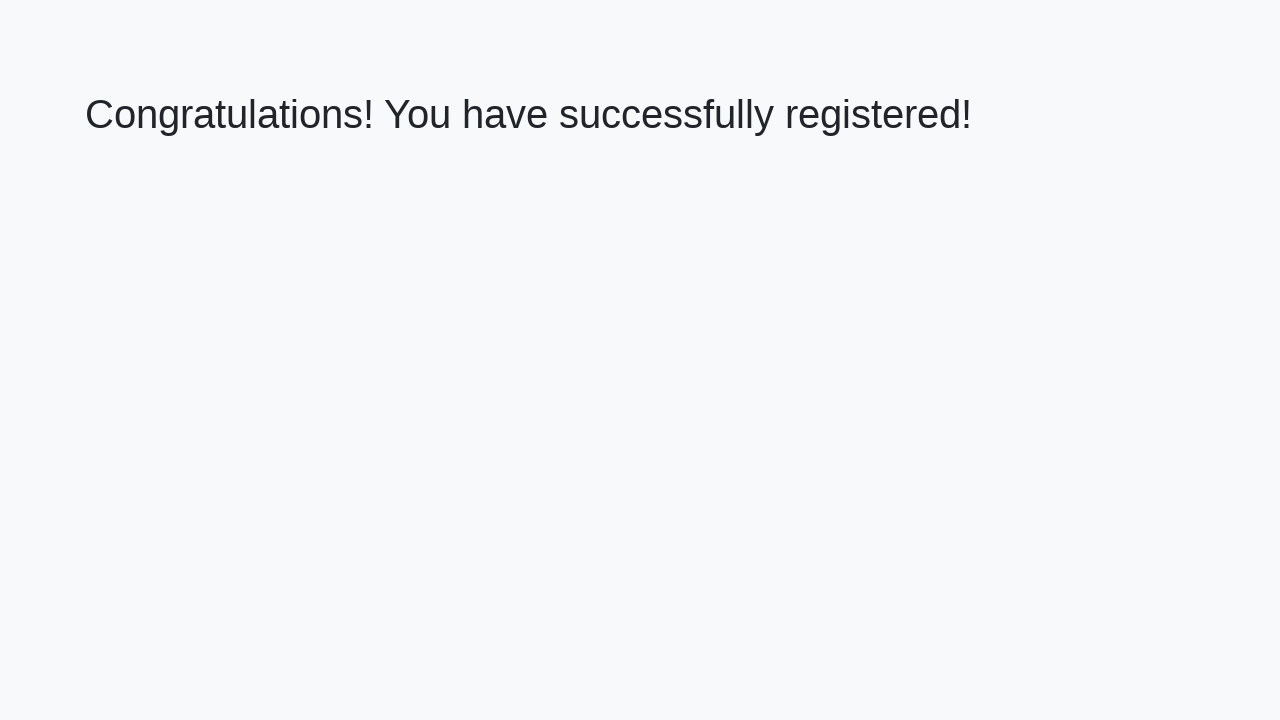